Tests sorting functionality by clicking the column header and verifying products are sorted alphabetically

Starting URL: https://rahulshettyacademy.com/seleniumPractise/#/offers

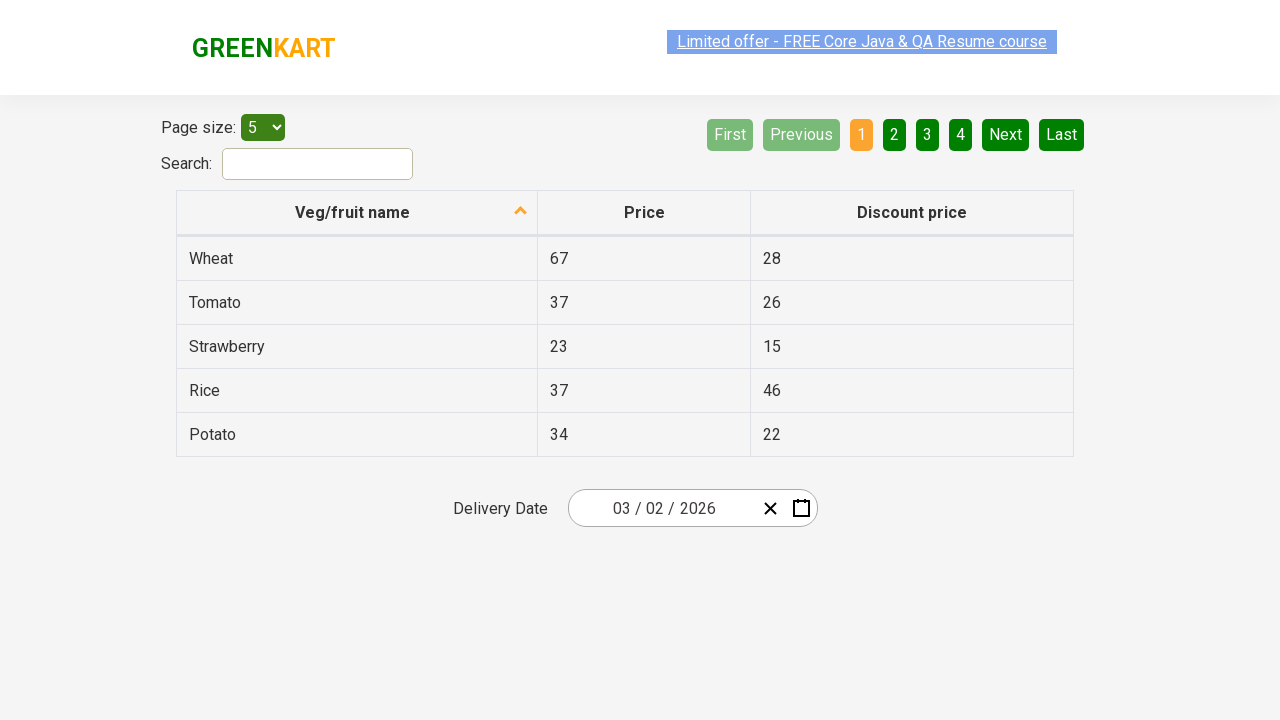

Clicked the column header to sort products alphabetically at (357, 213) on xpath=//tr/th[1]
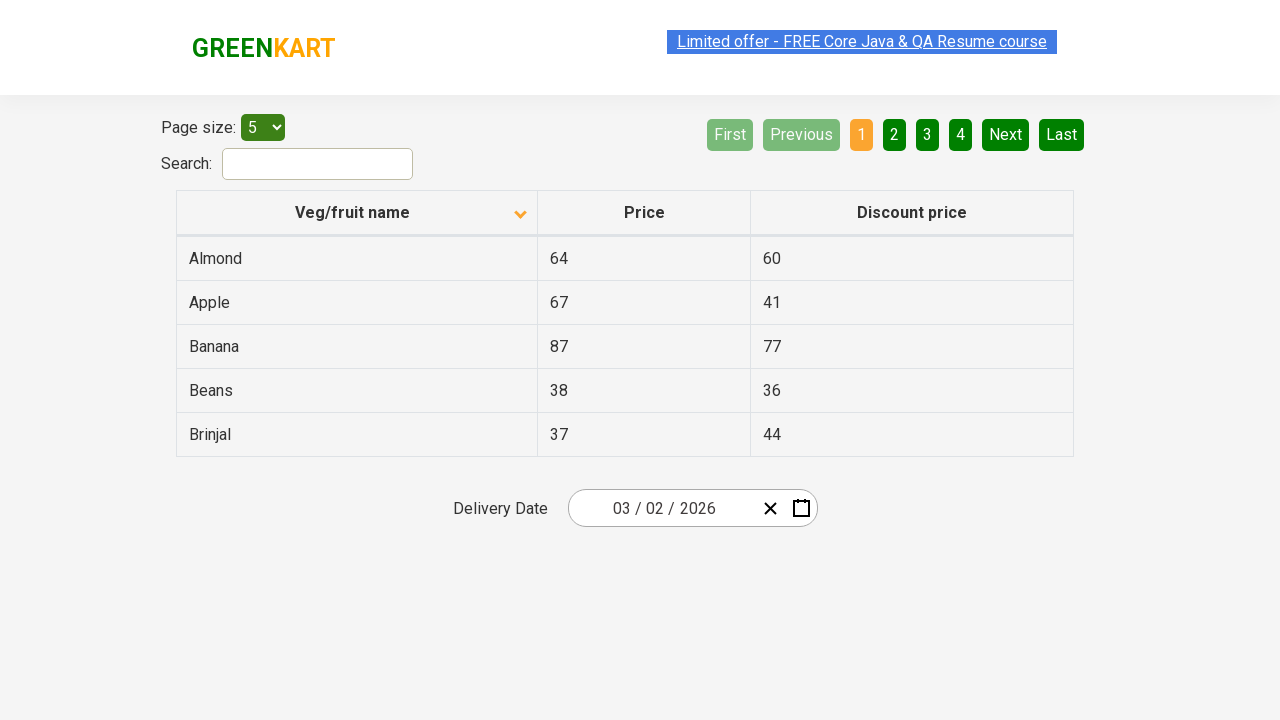

Waited 500ms for sorting to take effect
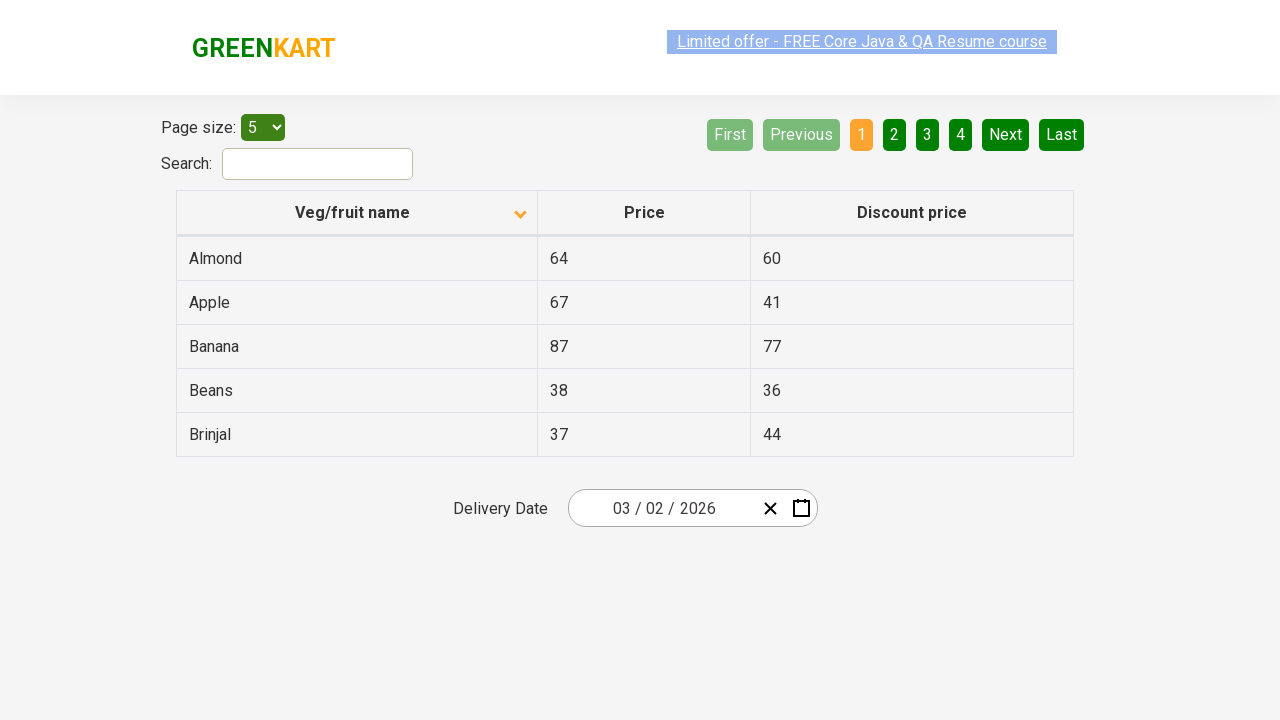

Retrieved all product name elements from the table
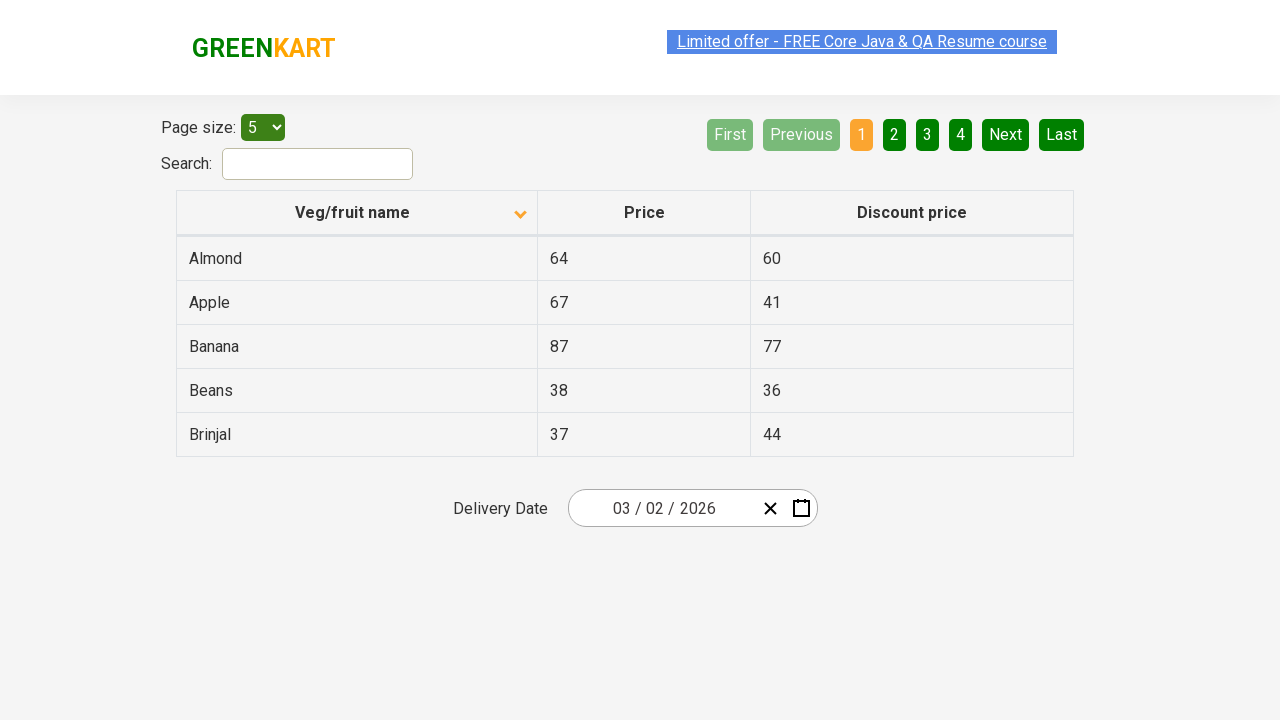

Extracted product names from elements: ['Almond', 'Apple', 'Banana', 'Beans', 'Brinjal']
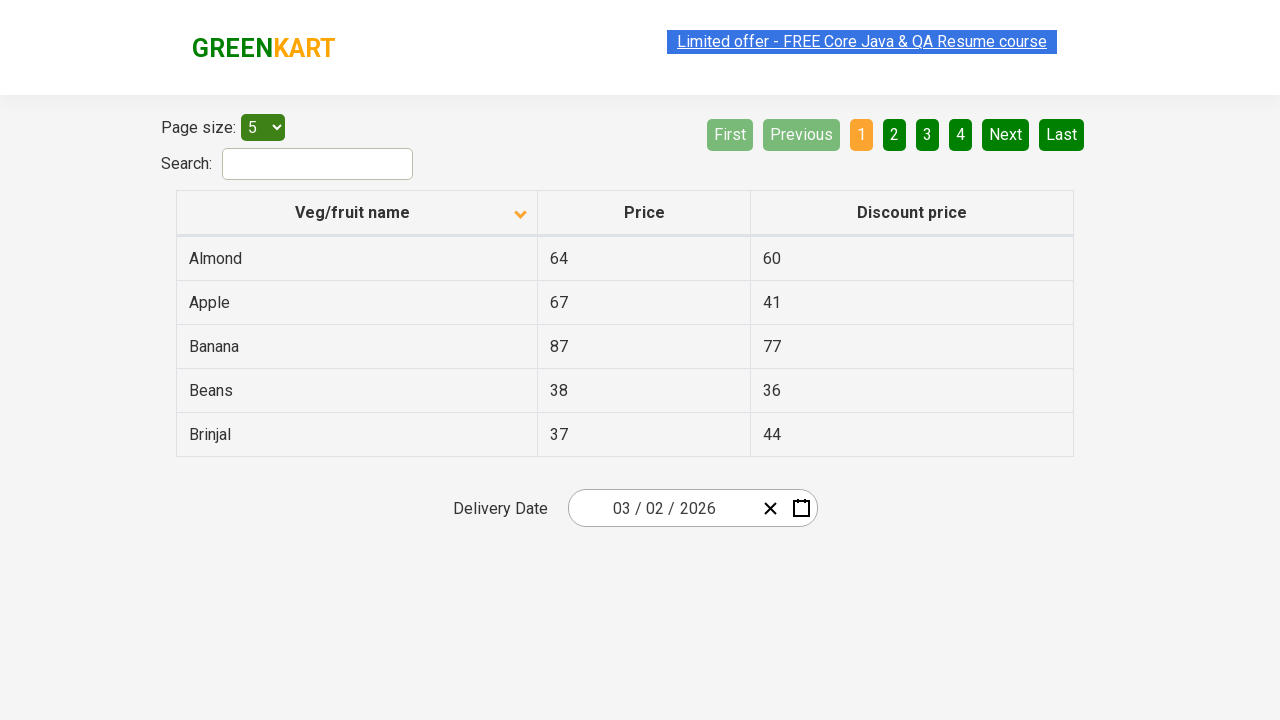

Created alphabetically sorted list for comparison: ['Almond', 'Apple', 'Banana', 'Beans', 'Brinjal']
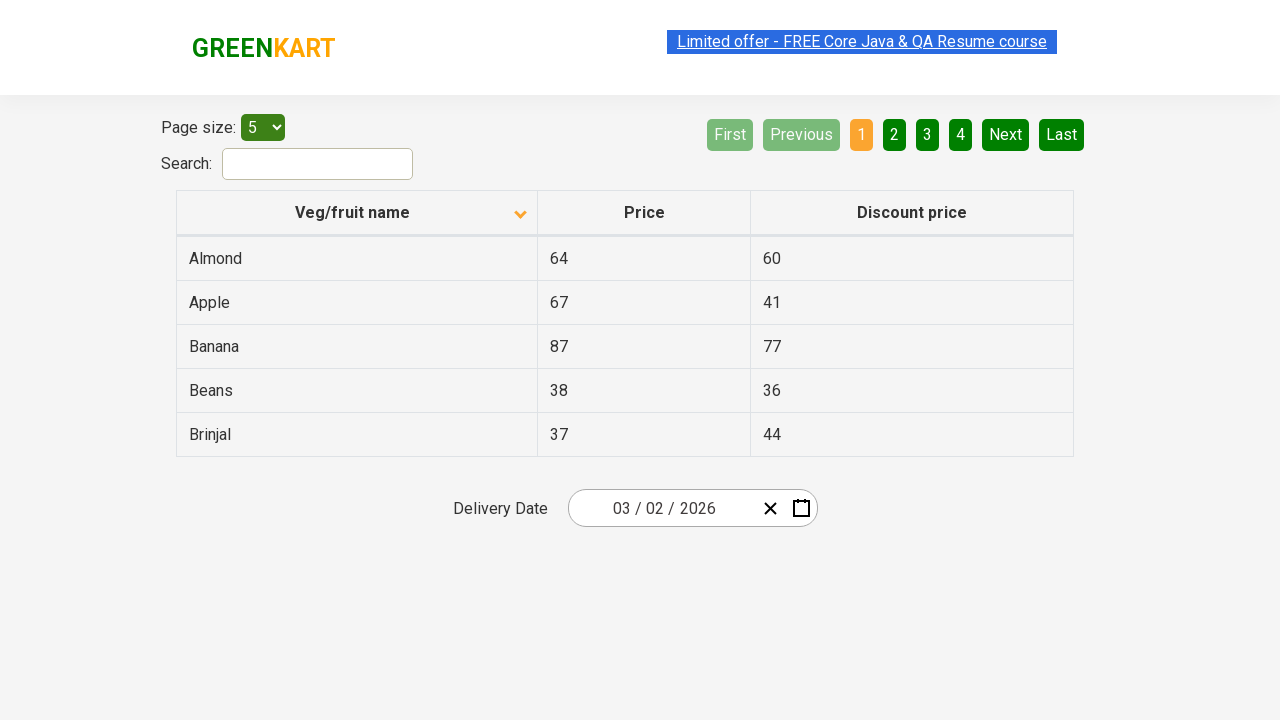

Verified that products are correctly sorted alphabetically
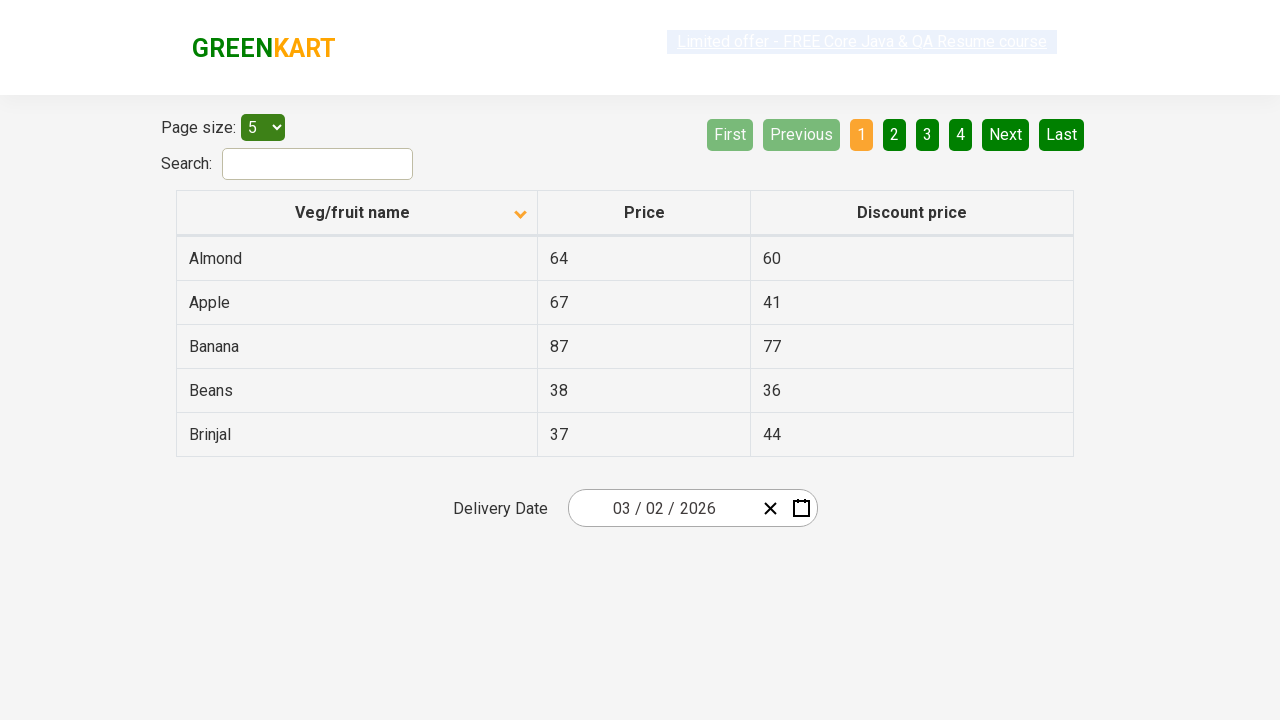

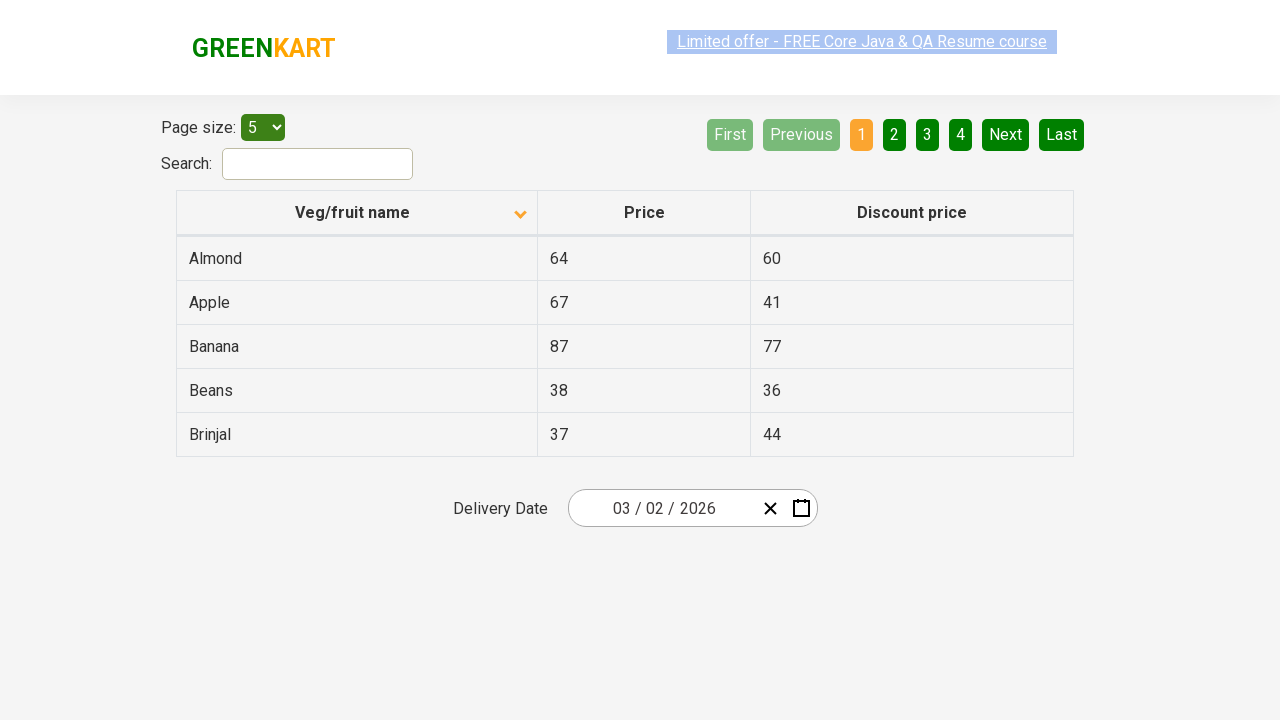